Navigates to a metals information website, waits for content to load, finds internal links, and clicks on one to navigate to another page on the site.

Starting URL: https://copperm.com/

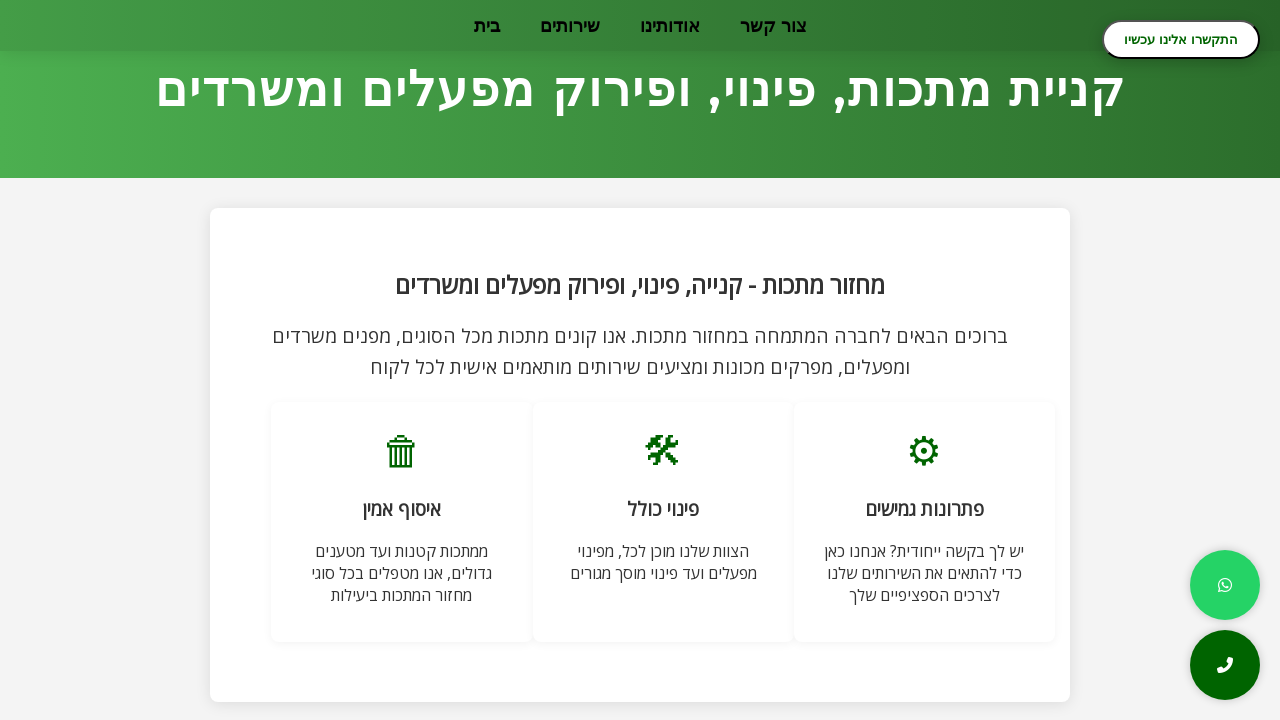

Navigated to metals information website at https://copperm.com/
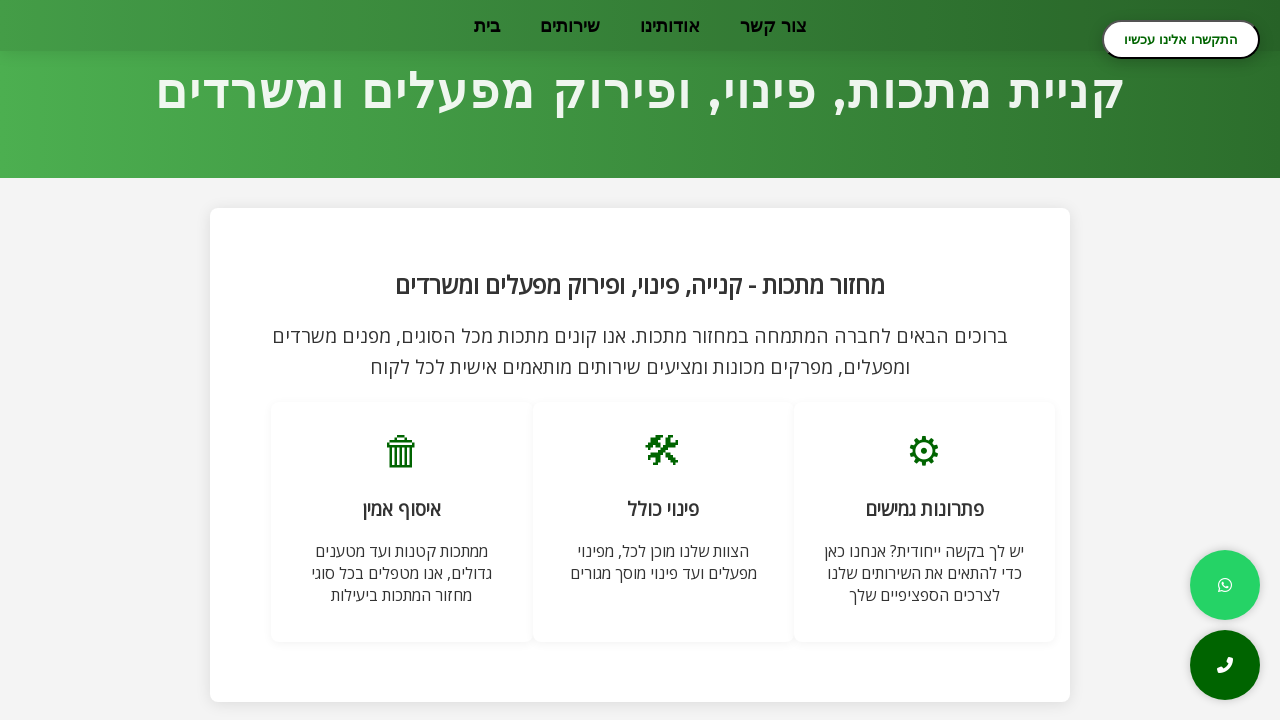

Waited for page to fully load (networkidle state reached)
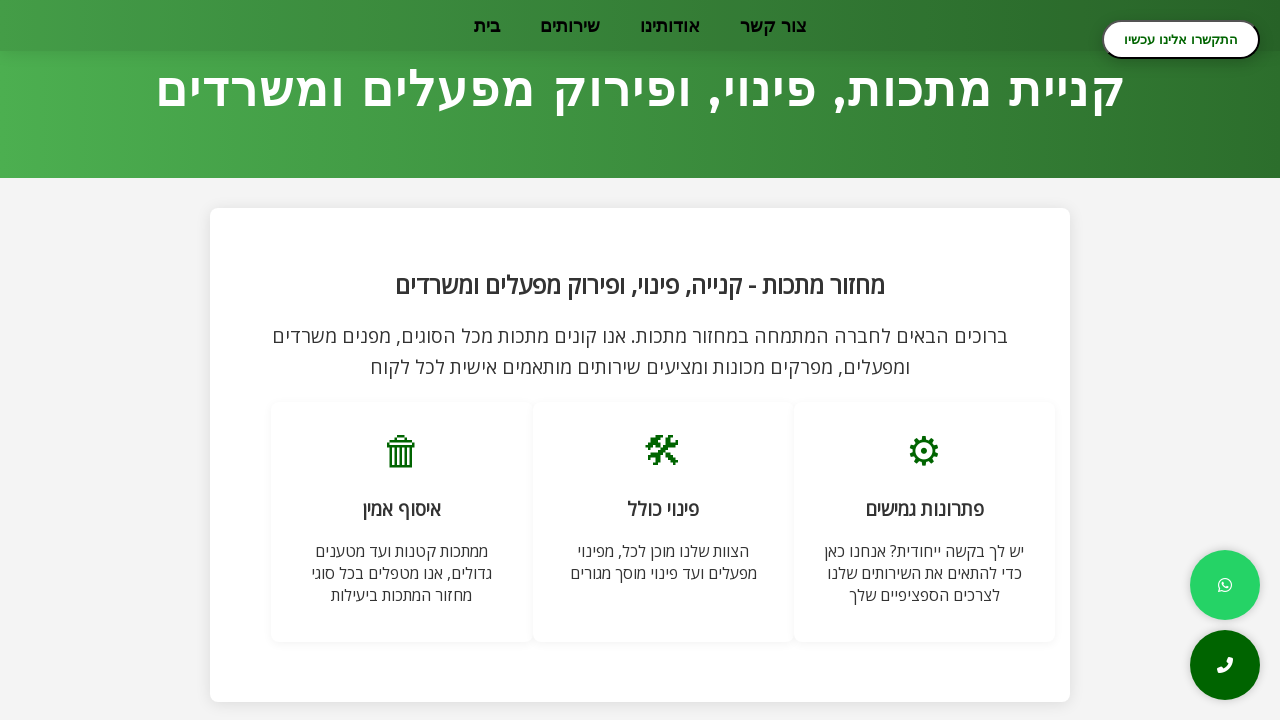

Found 0 internal links on the page
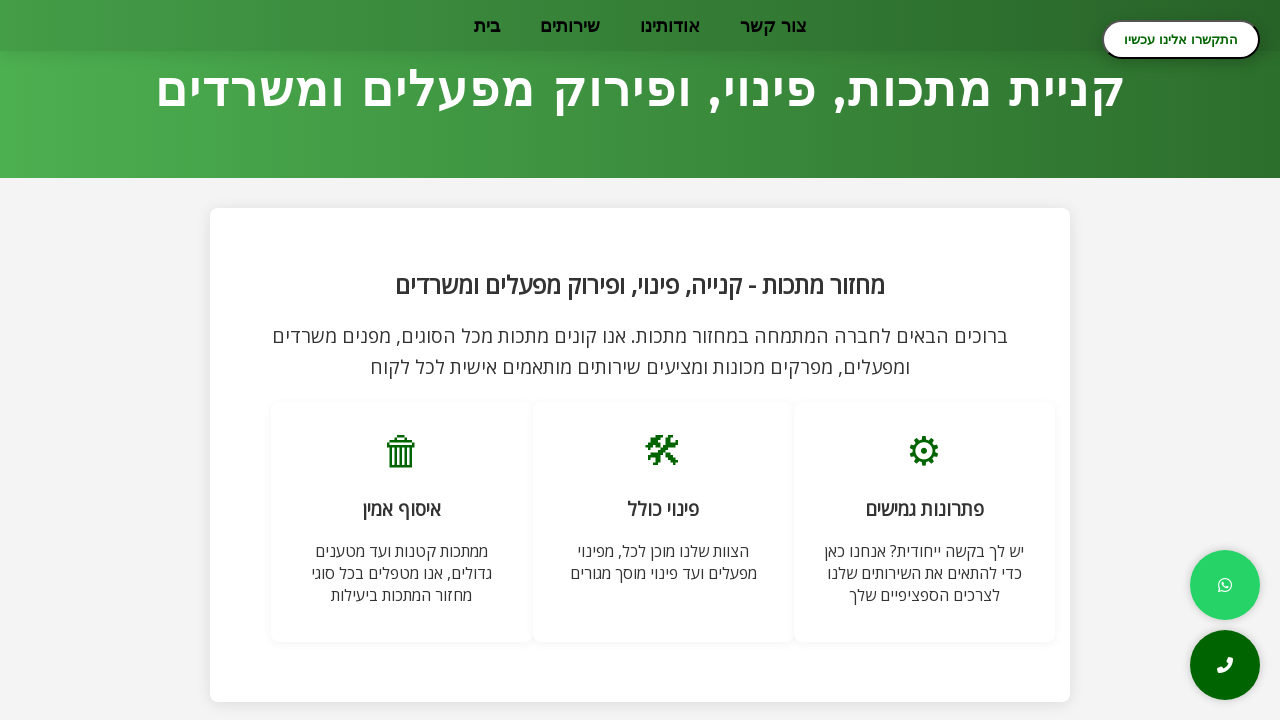

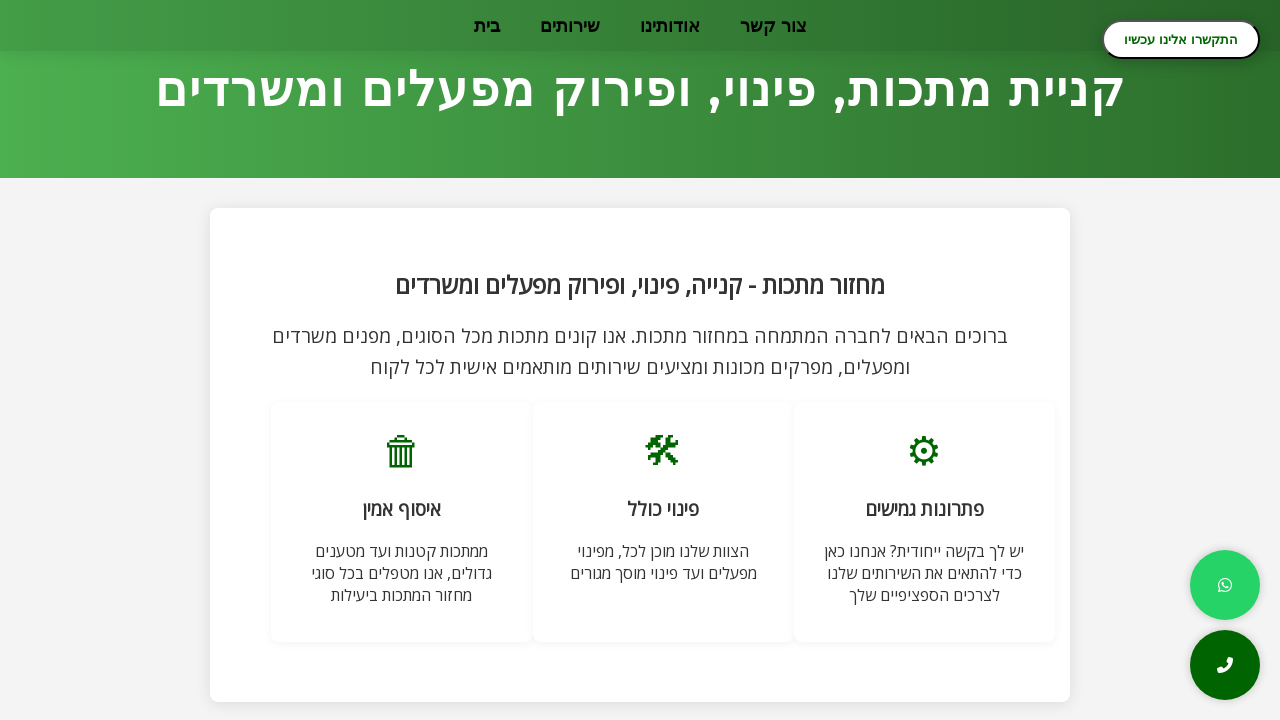